Tests web table sorting functionality by clicking on the first column header to sort the table and verifying the vegetables are displayed in sorted order.

Starting URL: https://rahulshettyacademy.com/seleniumPractise/#/offers

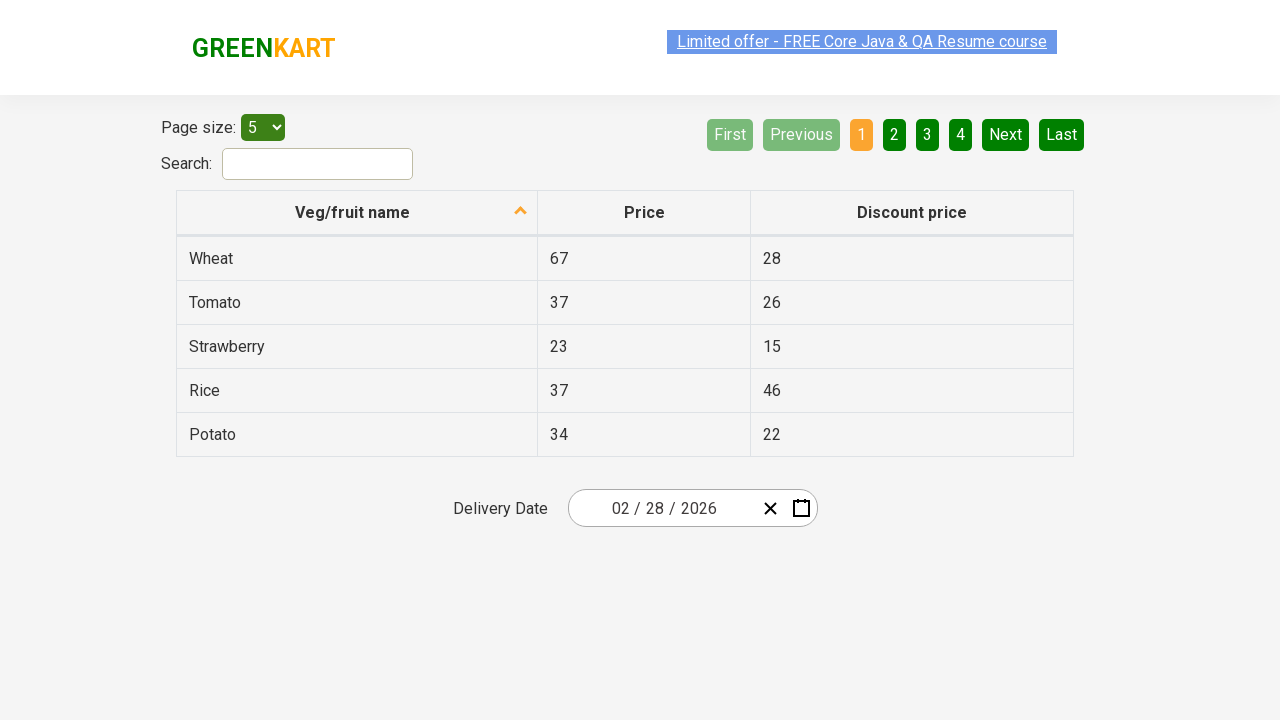

Clicked first column header to sort the table at (357, 213) on tr th:nth-child(1)
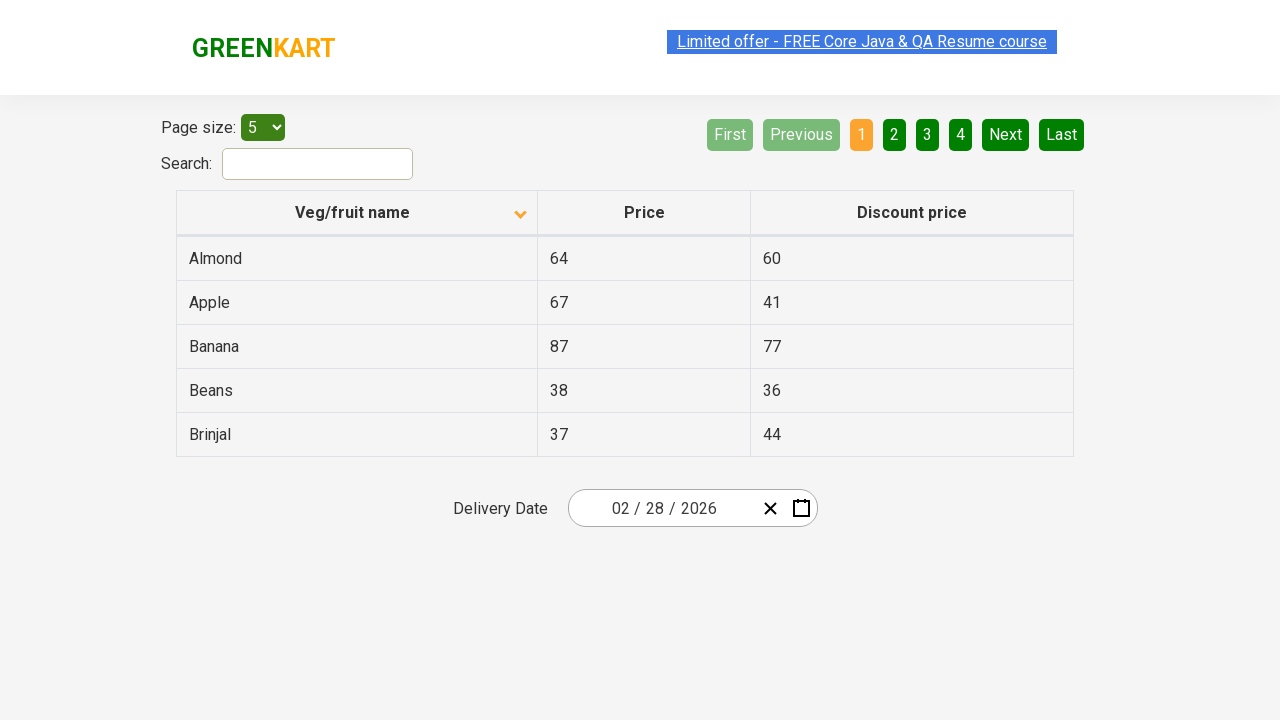

Waited for table to load after sorting
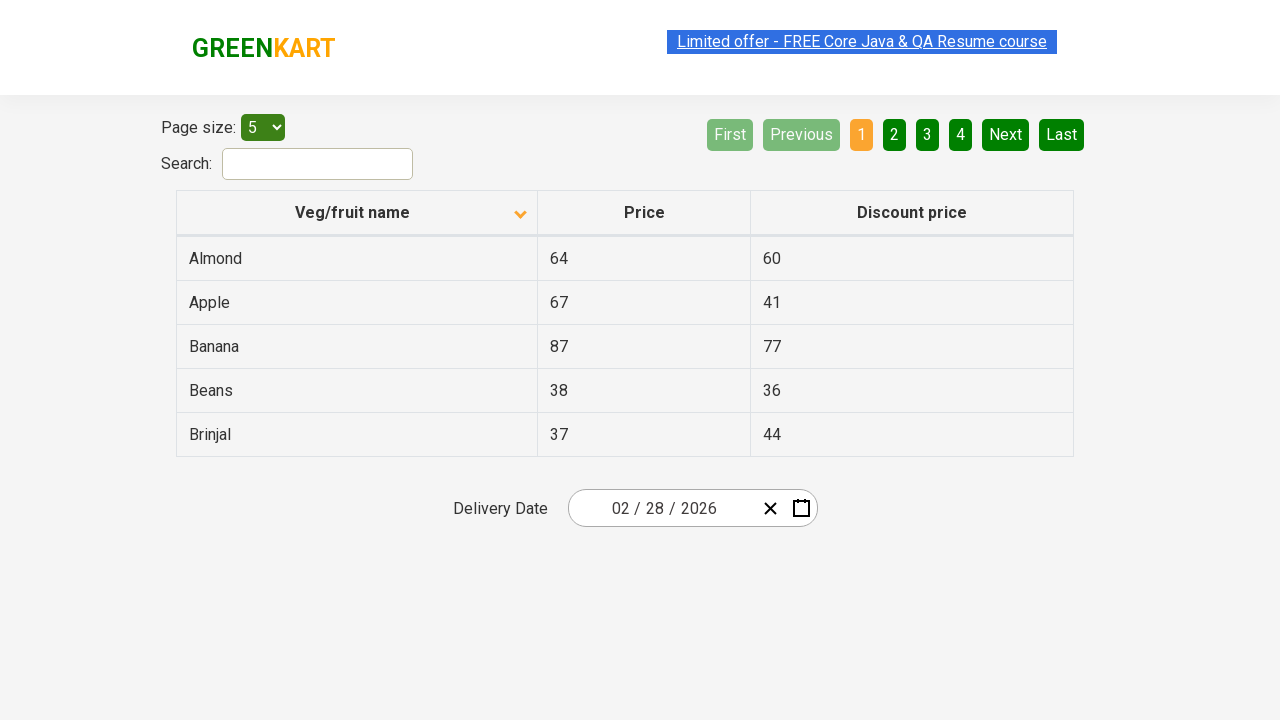

Verified first cell in sorted table is visible
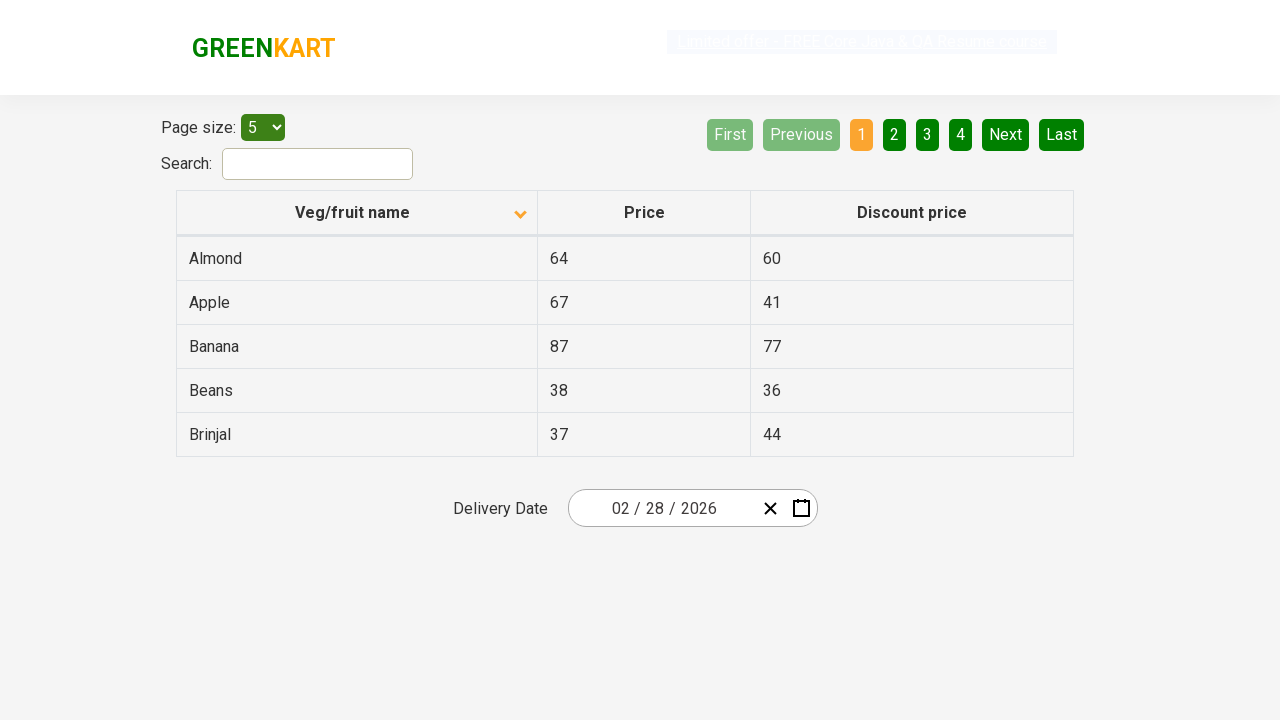

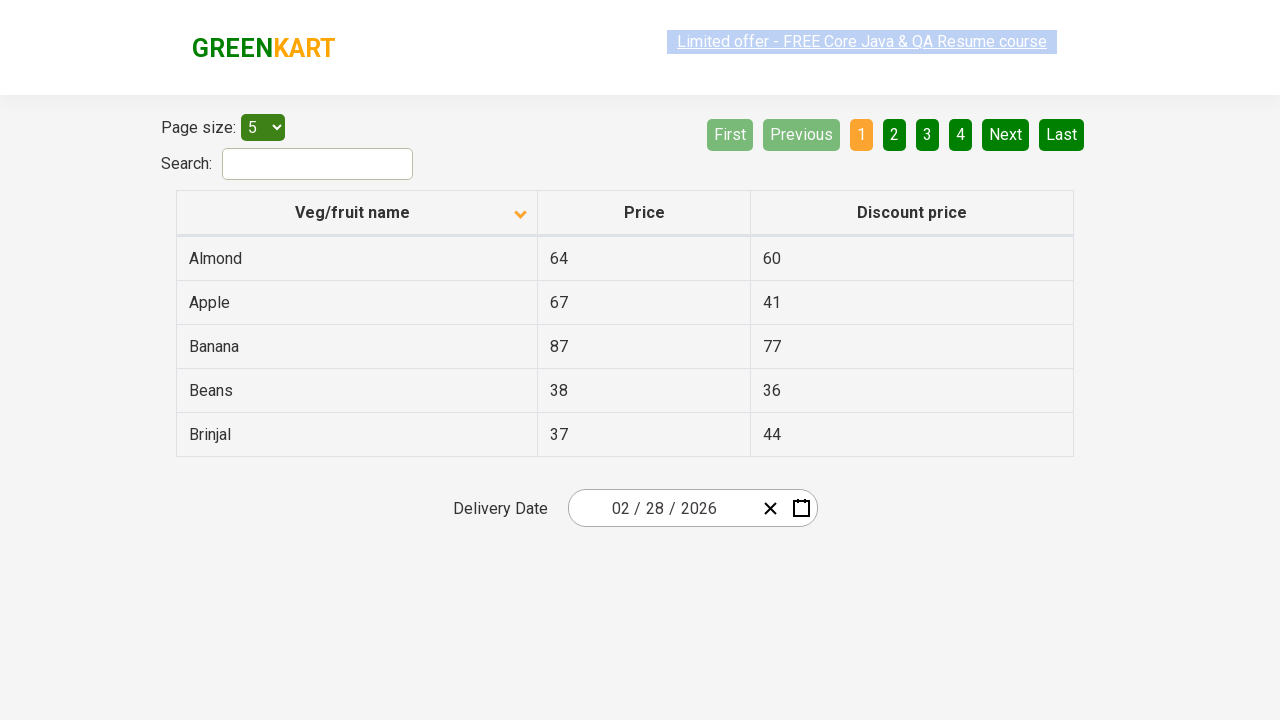